Tests that Google Analytics 4 is properly configured by loading the homepage and waiting for GA4 network requests to fire.

Starting URL: https://it-era.it

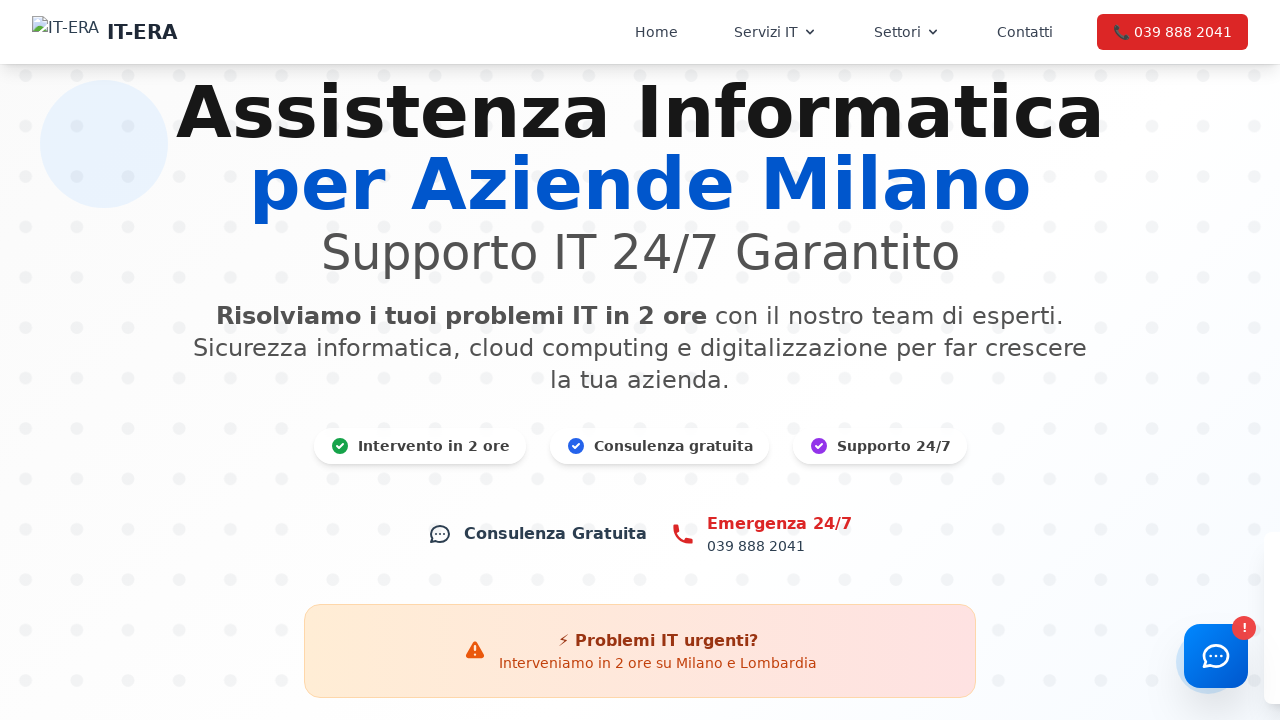

Navigated to homepage at https://it-era.it
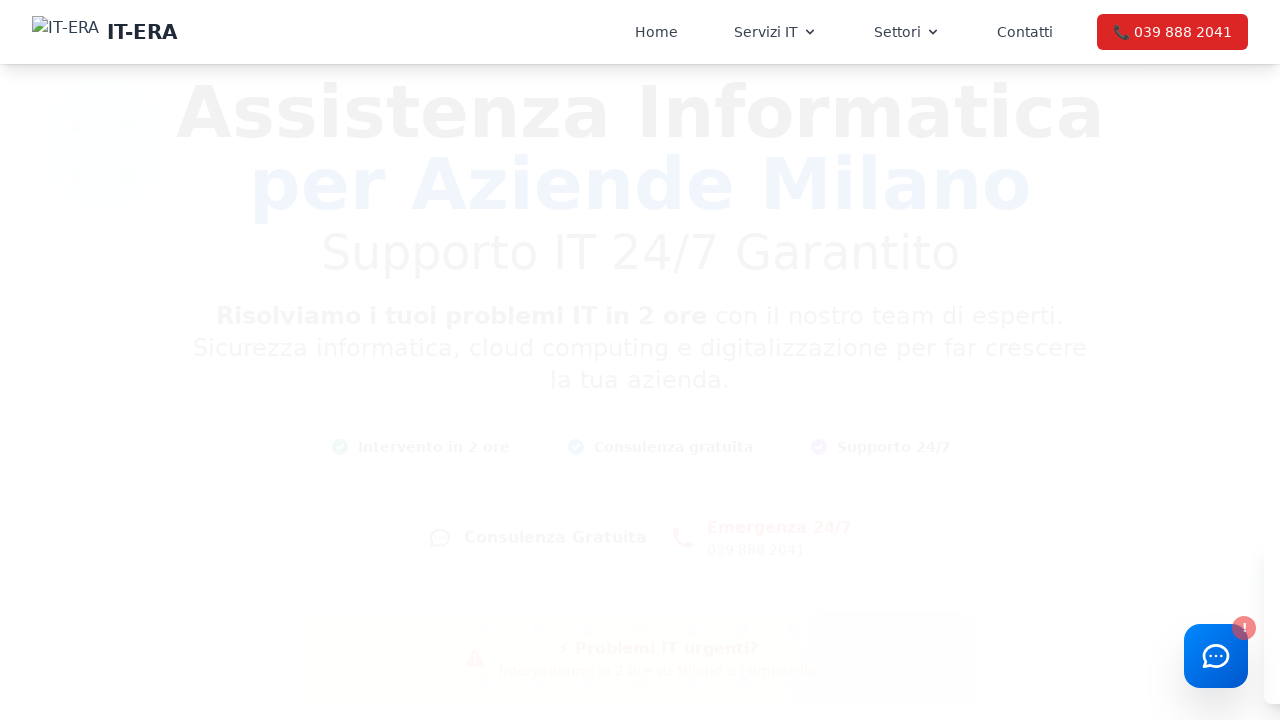

Waited for page to reach networkidle state
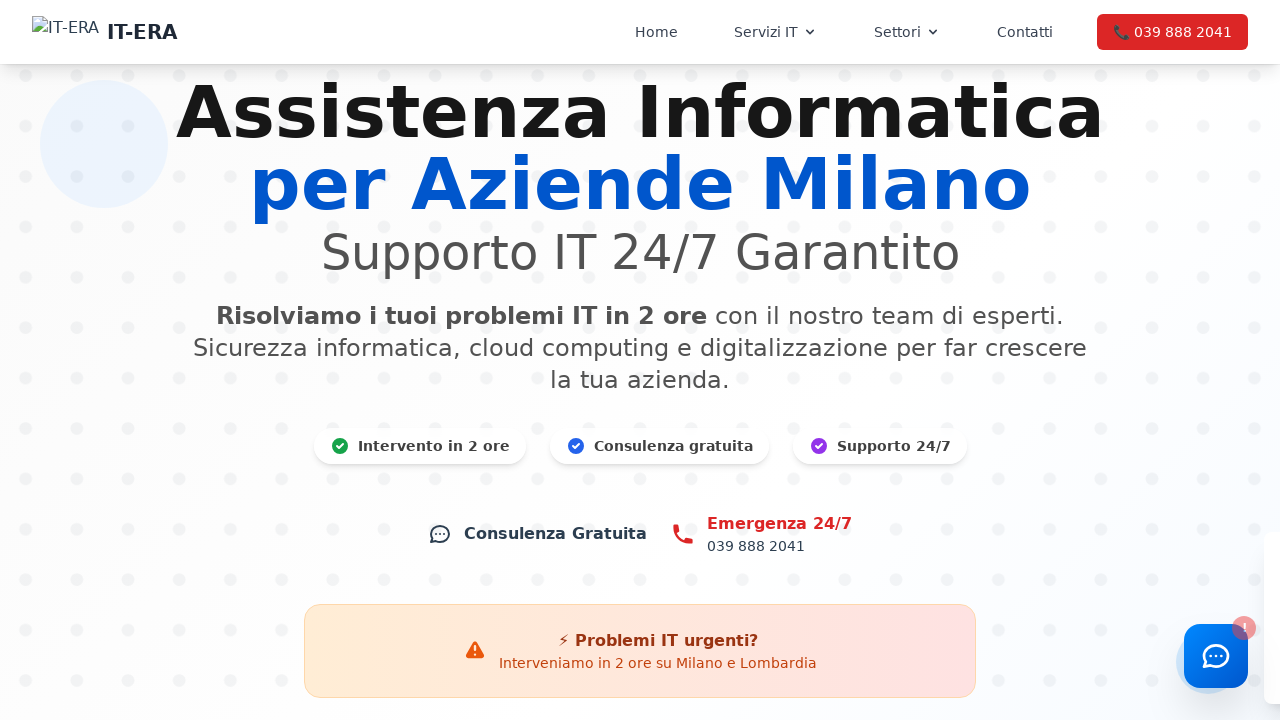

Waited additional 5 seconds for GA4 requests to fire
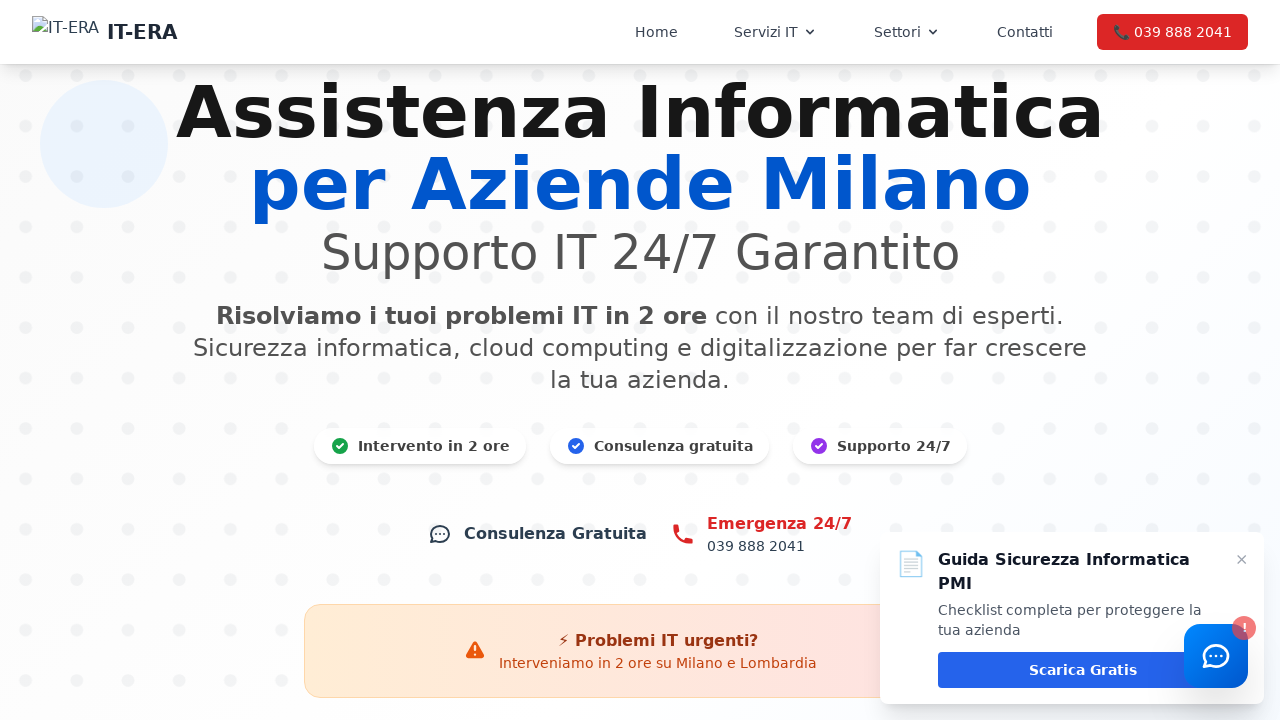

Verified page has loaded properly by confirming body element exists
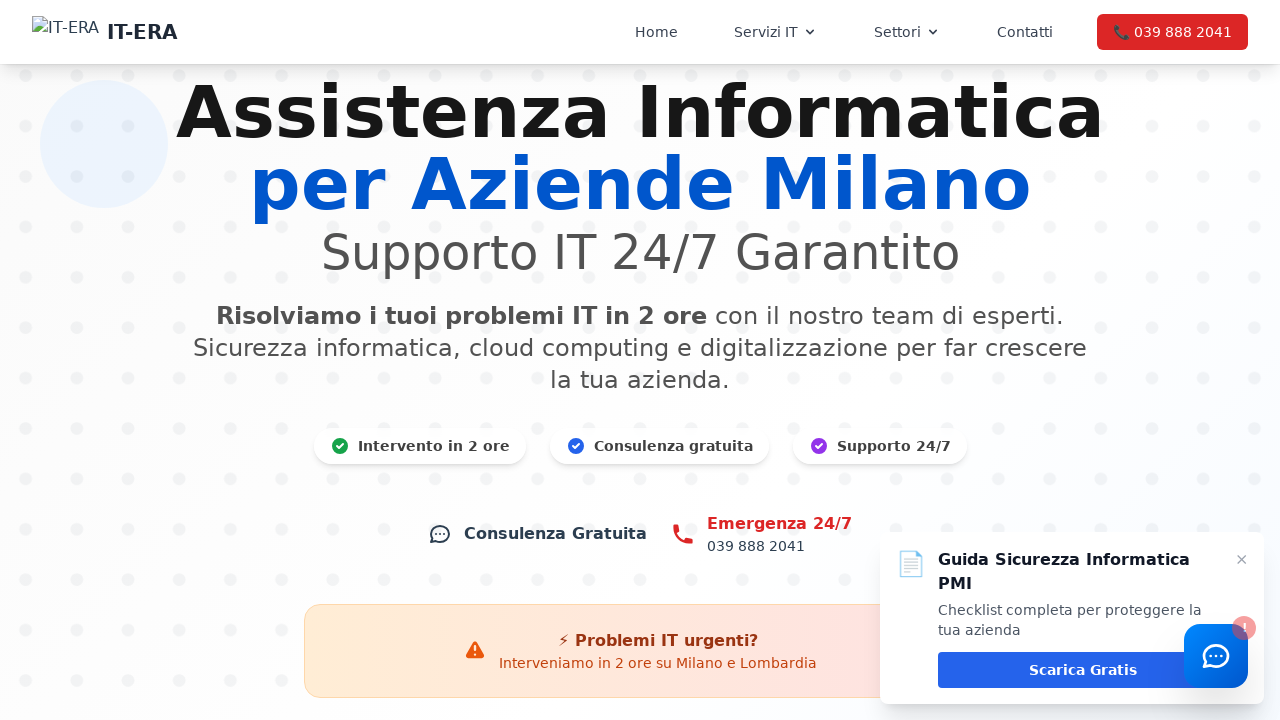

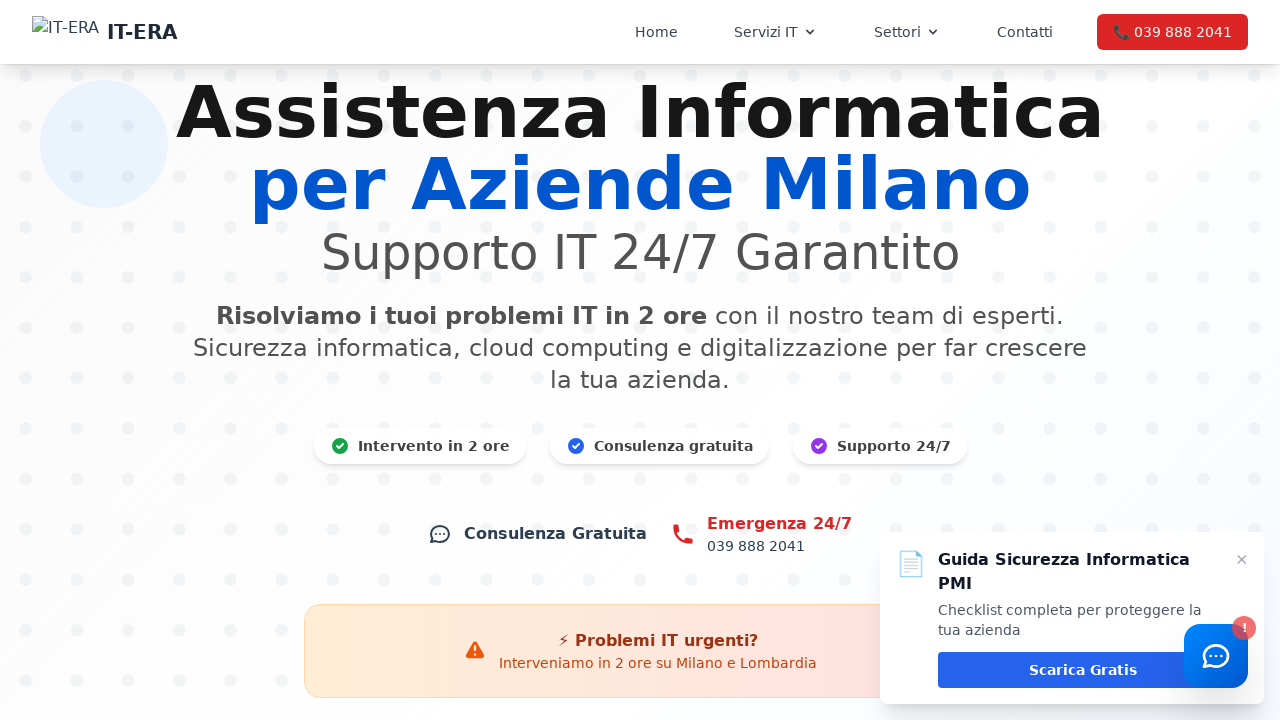